Tests a slow calculator by setting a delay value, then performing an addition operation (7 + 8) by clicking number and operator buttons

Starting URL: https://bonigarcia.dev/selenium-webdriver-java/slow-calculator.html

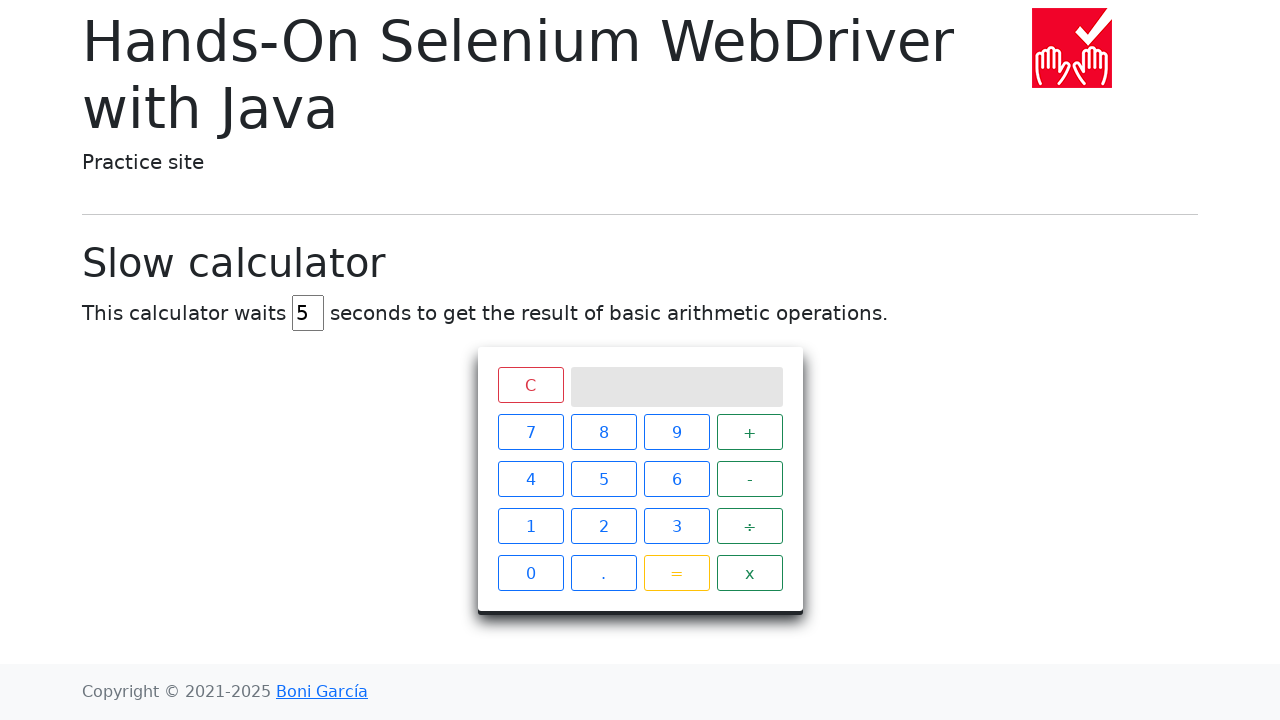

Navigated to slow calculator page
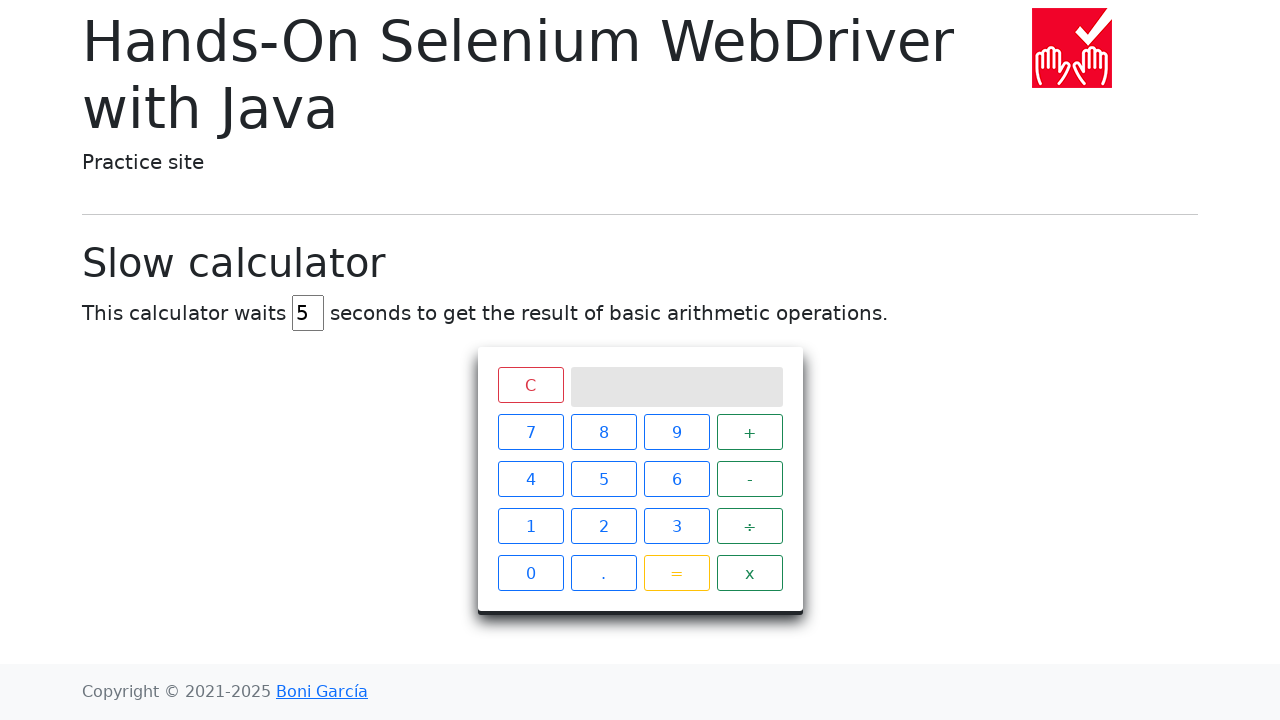

Cleared the delay input field on #delay
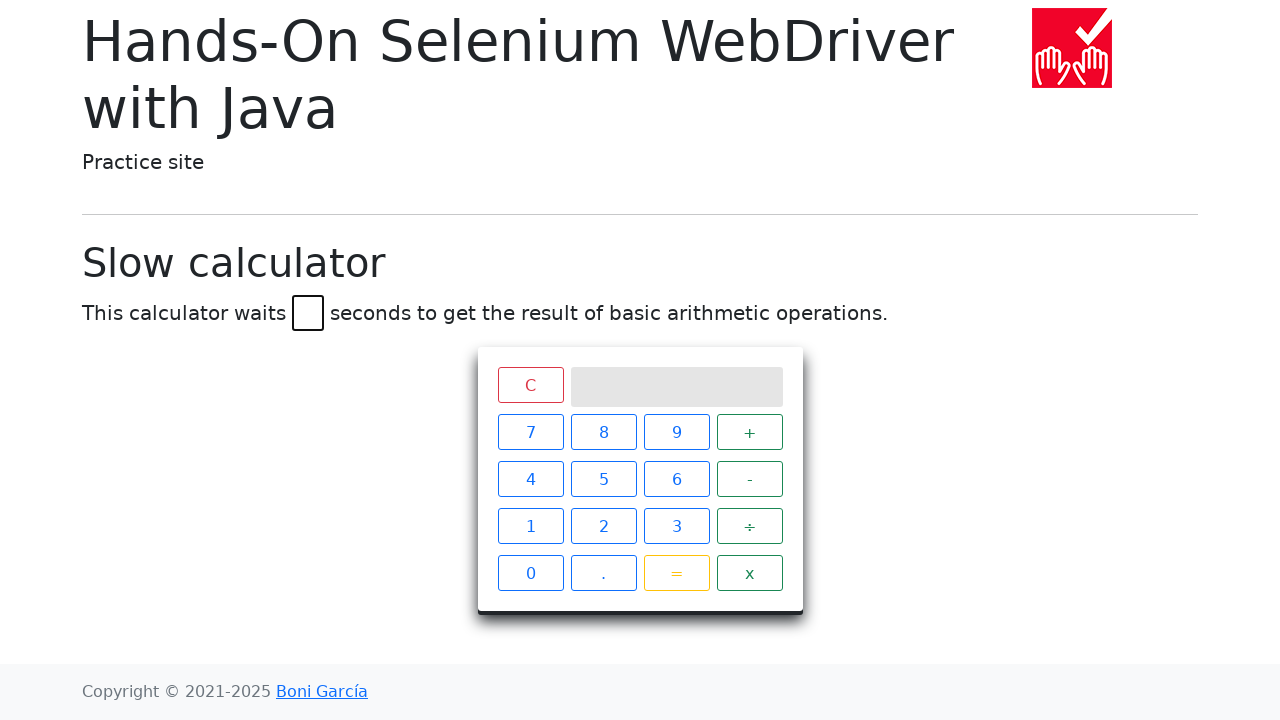

Set delay value to 45 seconds on #delay
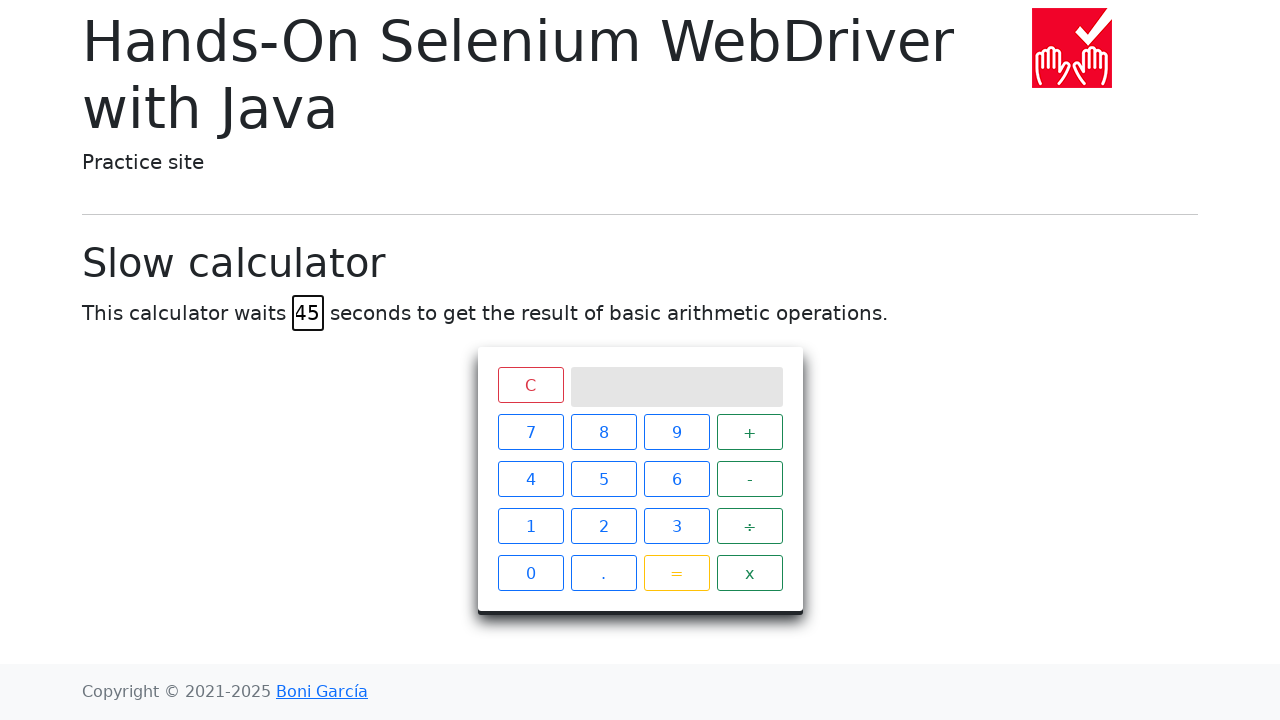

Clicked number 7 at (530, 432) on .btn.btn-outline-primary >> nth=0
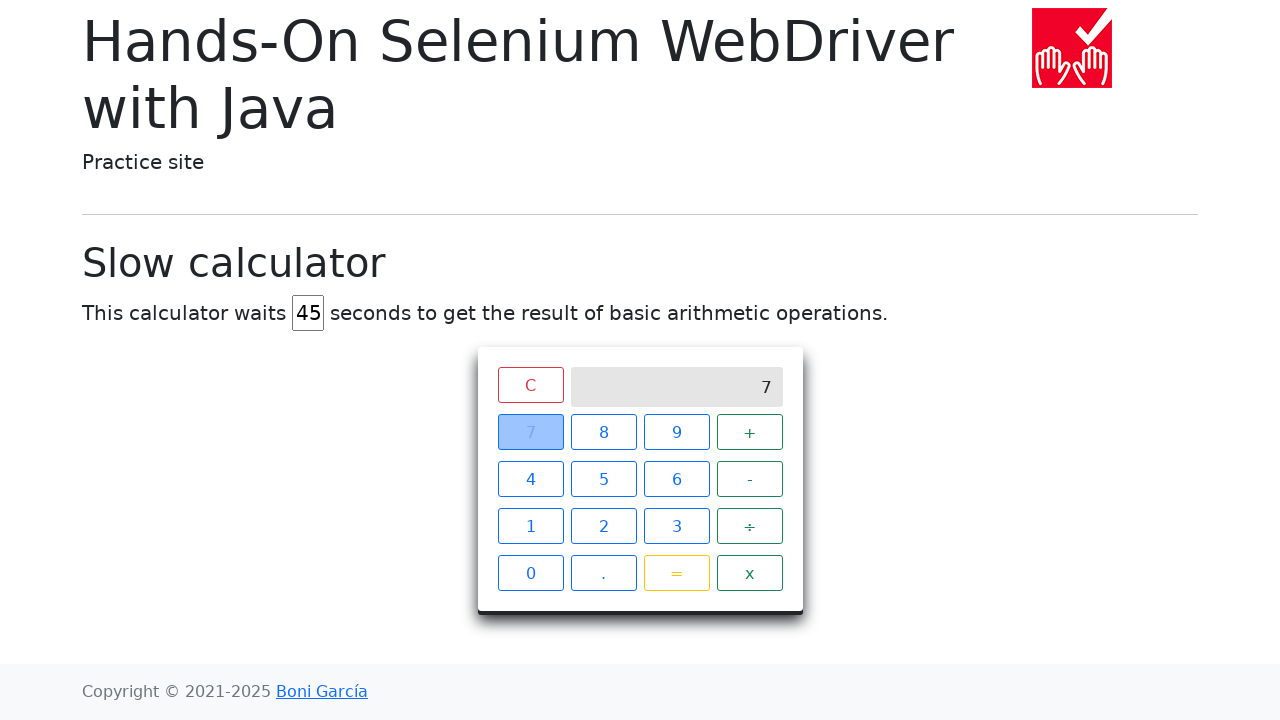

Clicked plus operator button at (750, 432) on .operator.btn.btn-outline-success >> nth=0
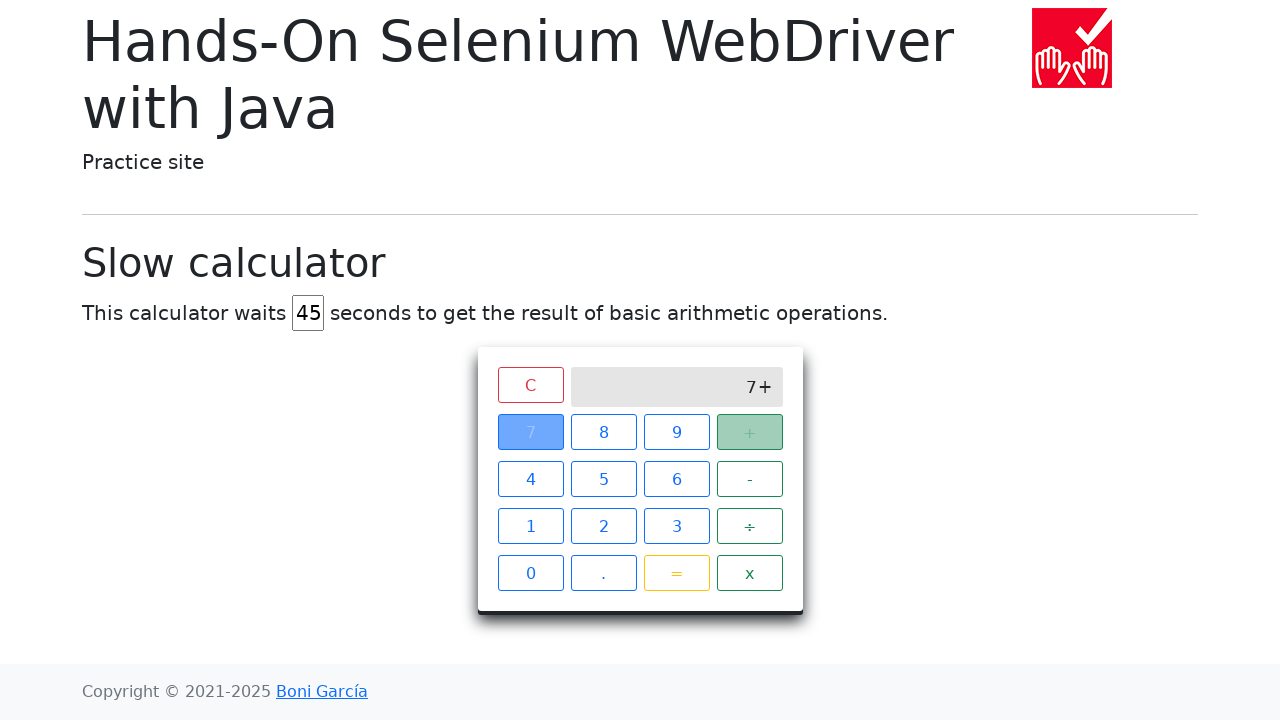

Clicked number 8 at (604, 432) on .btn.btn-outline-primary >> nth=1
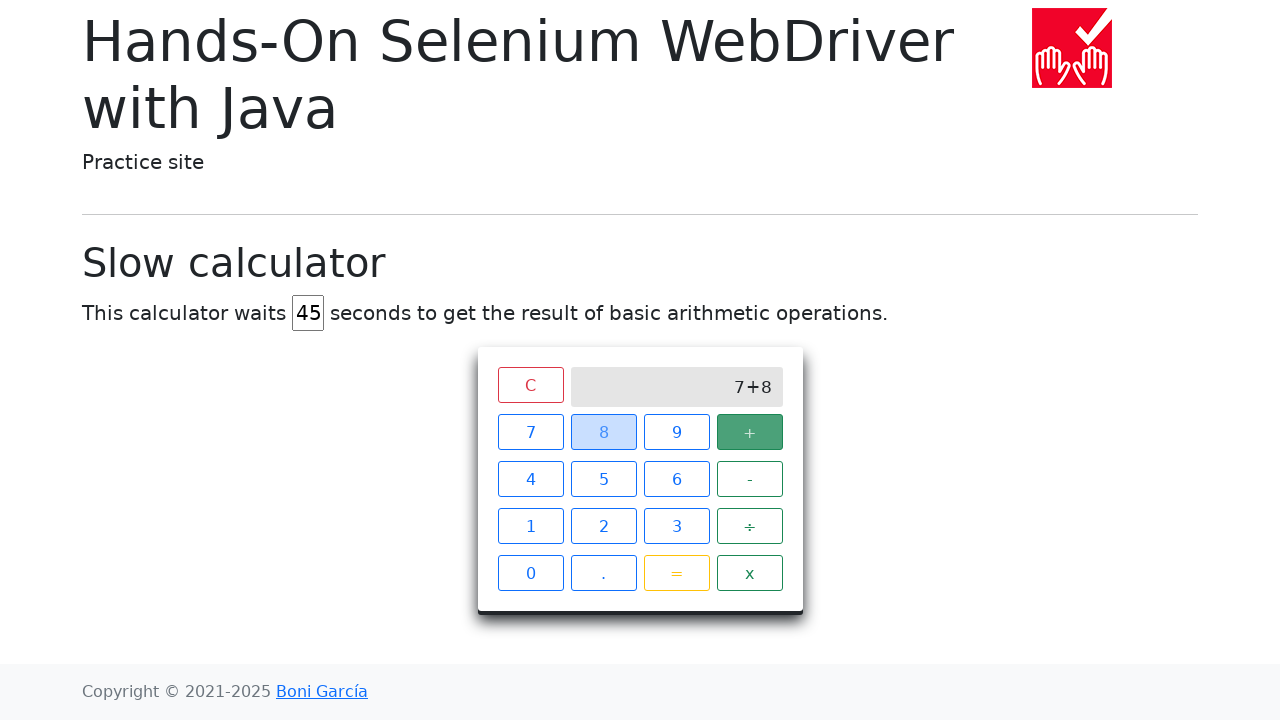

Clicked equals button to execute addition operation (7 + 8) at (676, 573) on .btn.btn-outline-warning
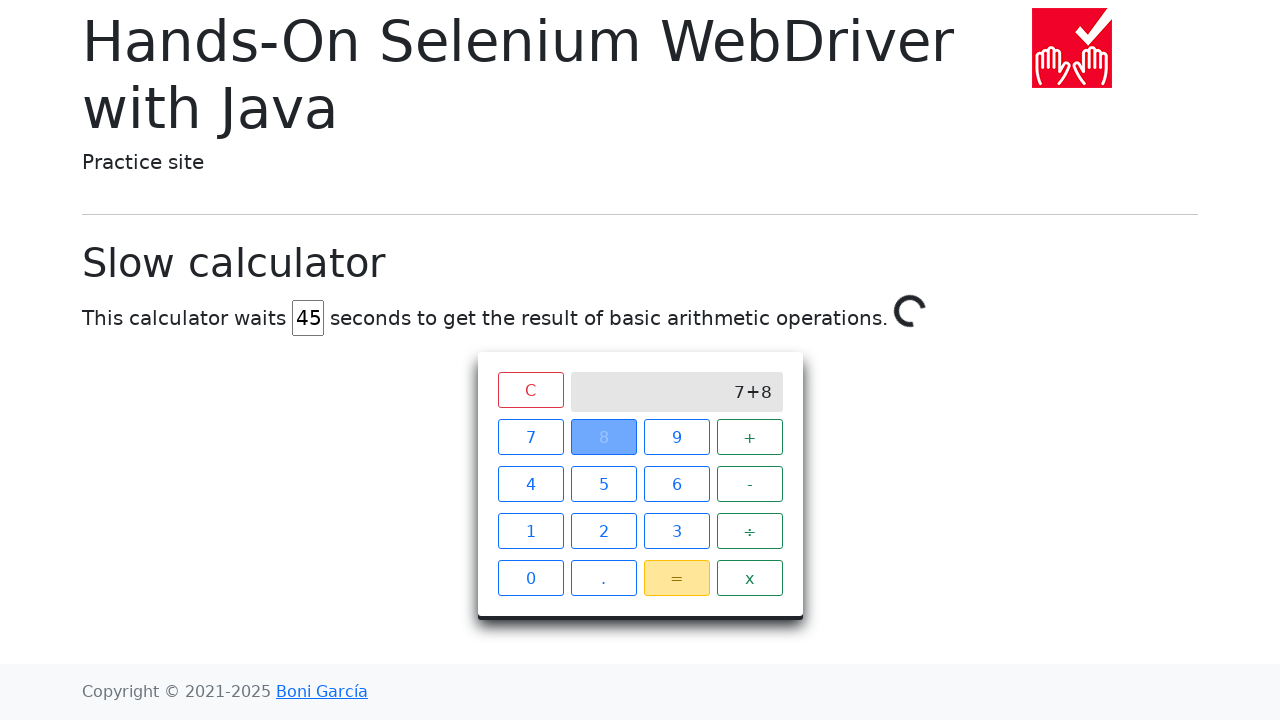

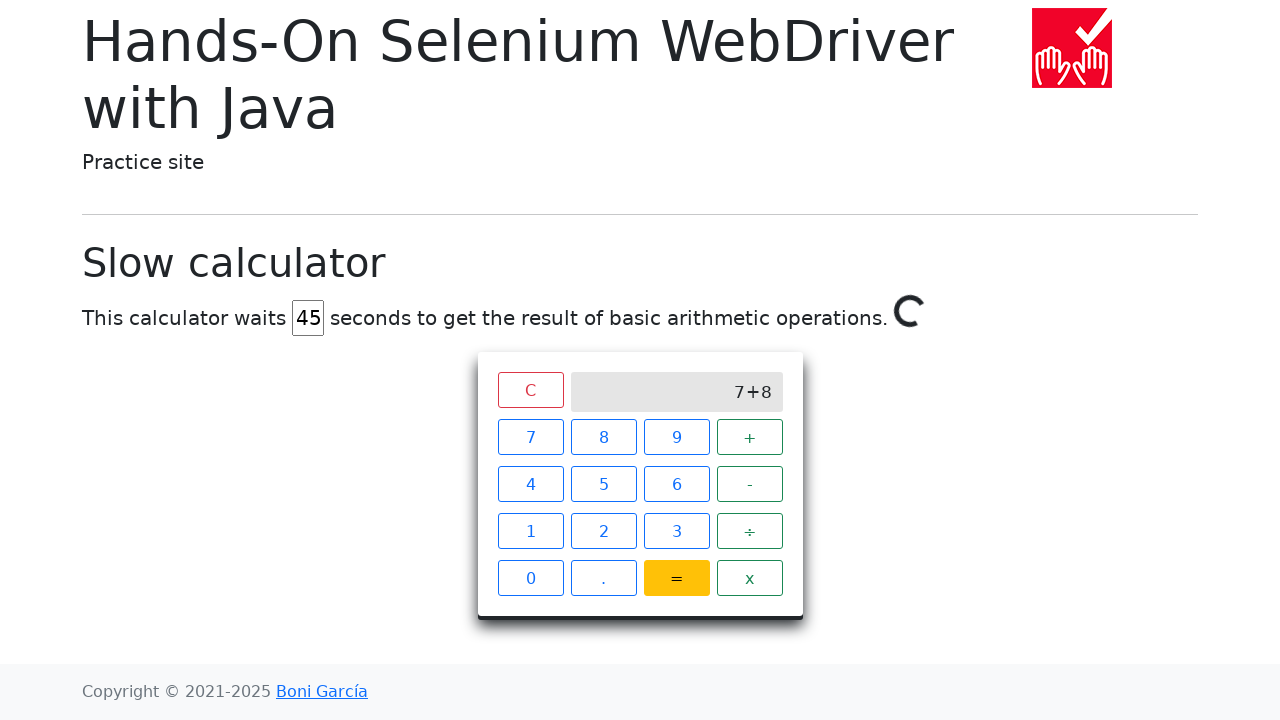